Tests horizontal scrolling functionality by navigating to a dashboard page and scrolling right by 1000 pixels using JavaScript execution.

Starting URL: https://dashboards.handmadeinteractive.com/jasonlove/

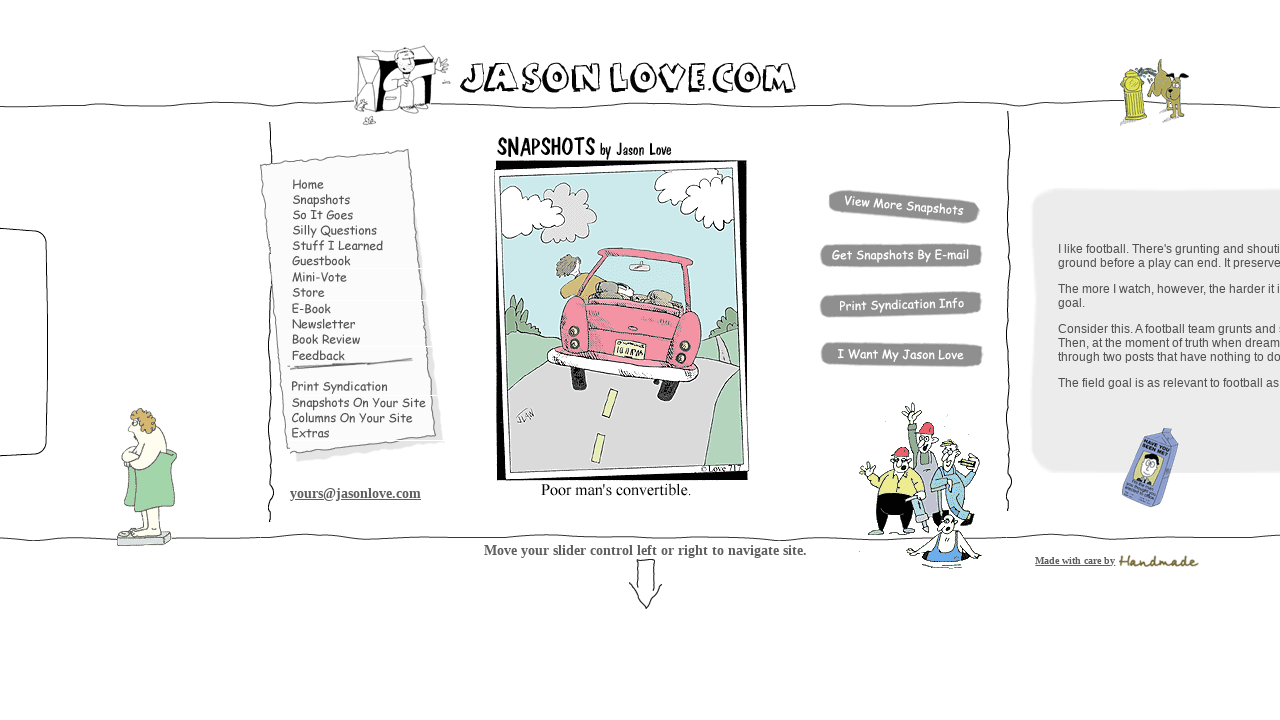

Waited for page to load - network idle state reached
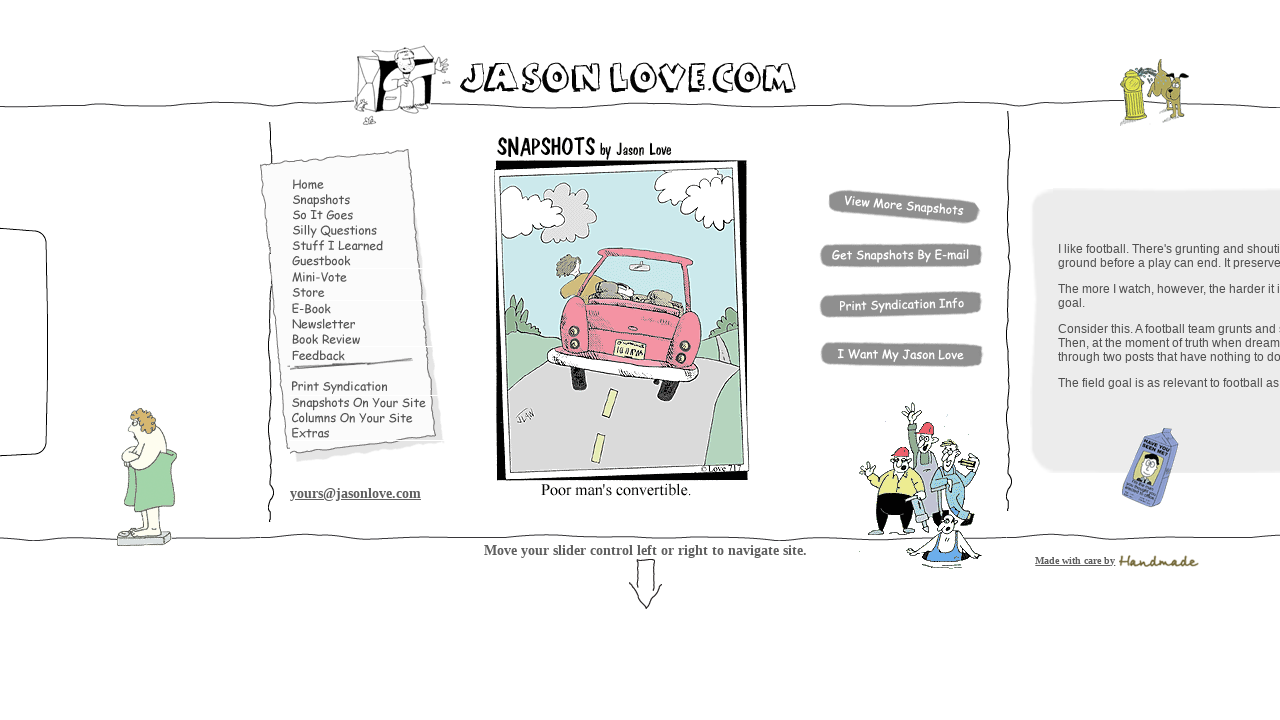

Scrolled right by 1000 pixels using JavaScript
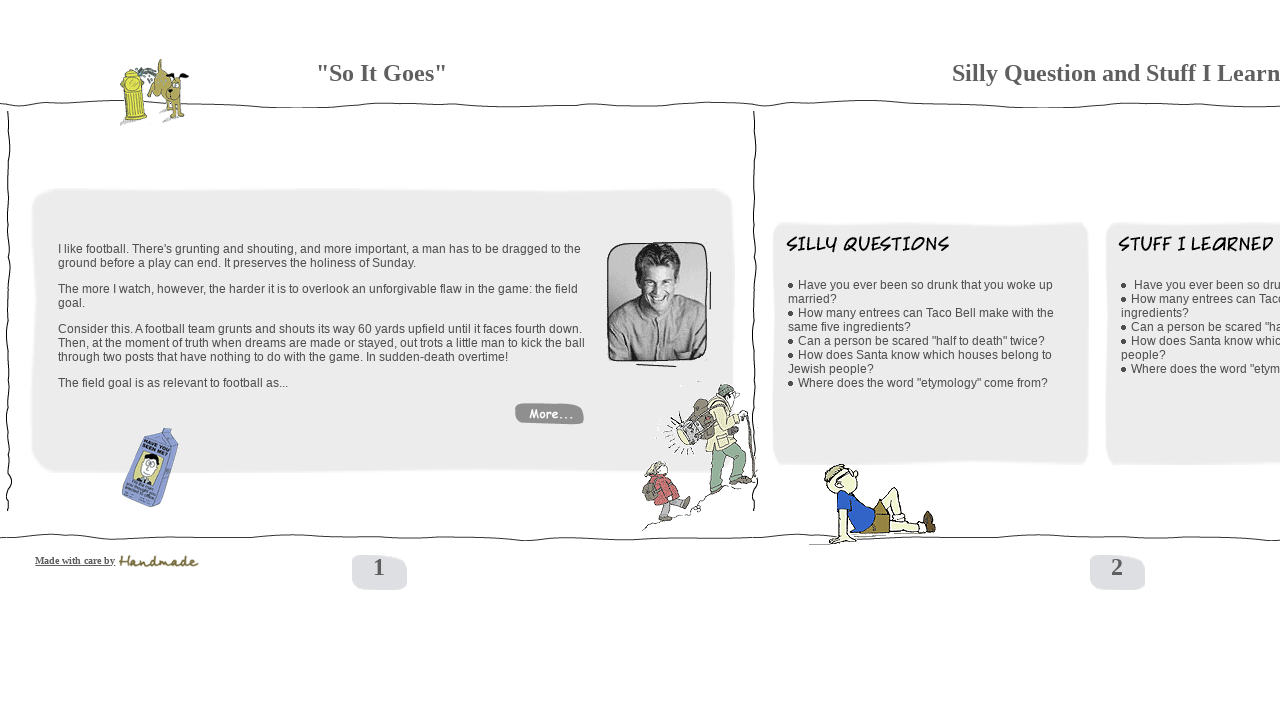

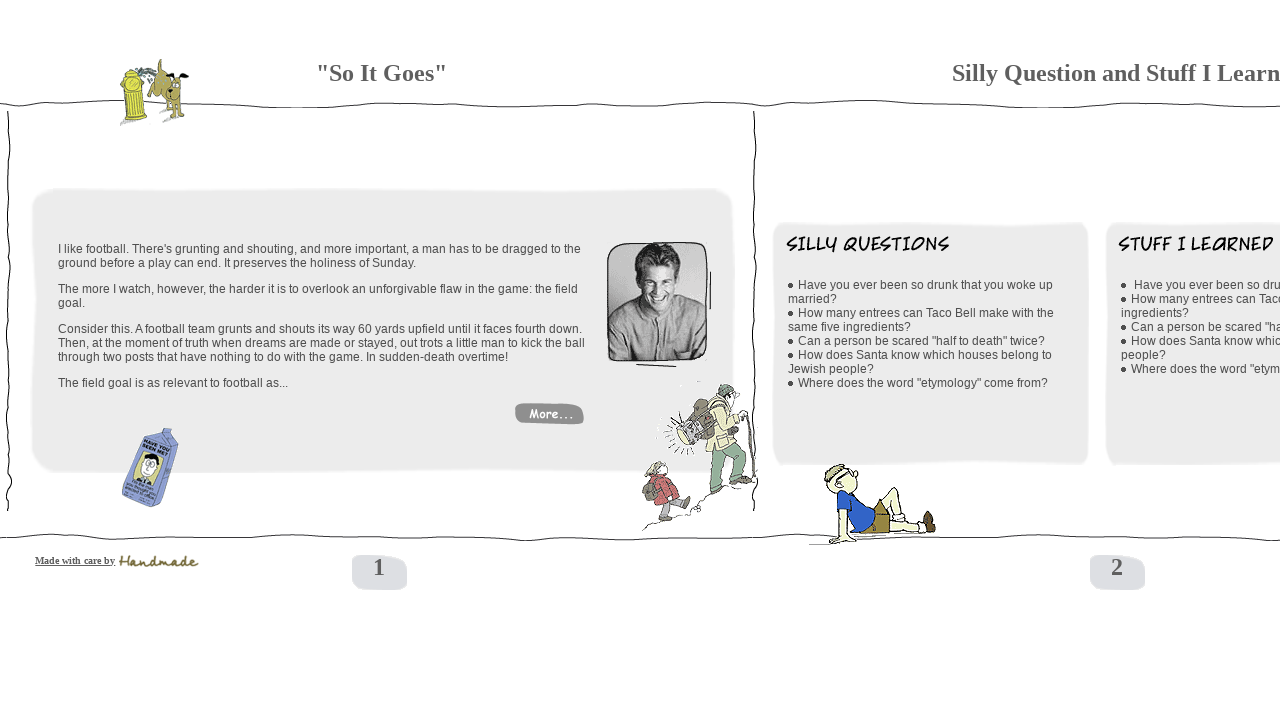